Tests a bootstrap date picker by filling in a date value into a birthday input field

Starting URL: https://www.lambdatest.com/selenium-playground/bootstrap-date-picker-demo

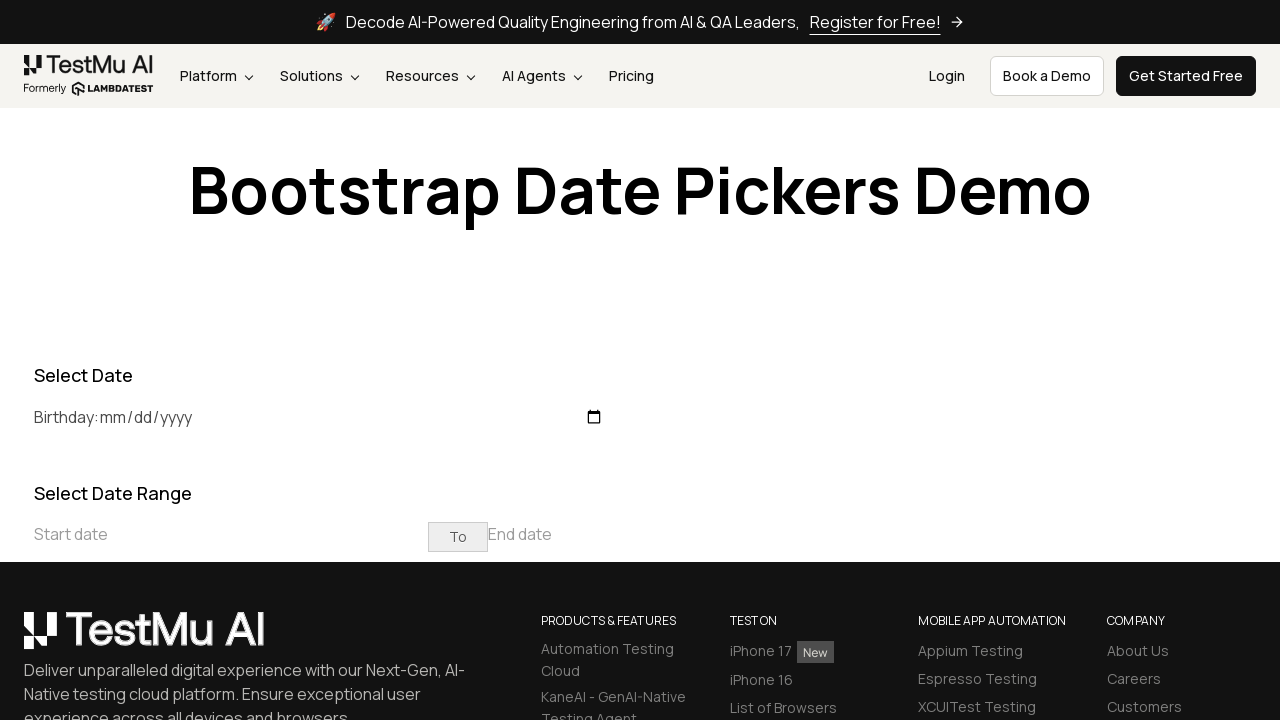

Filled birthday input field with date 1994-05-26 on #birthday
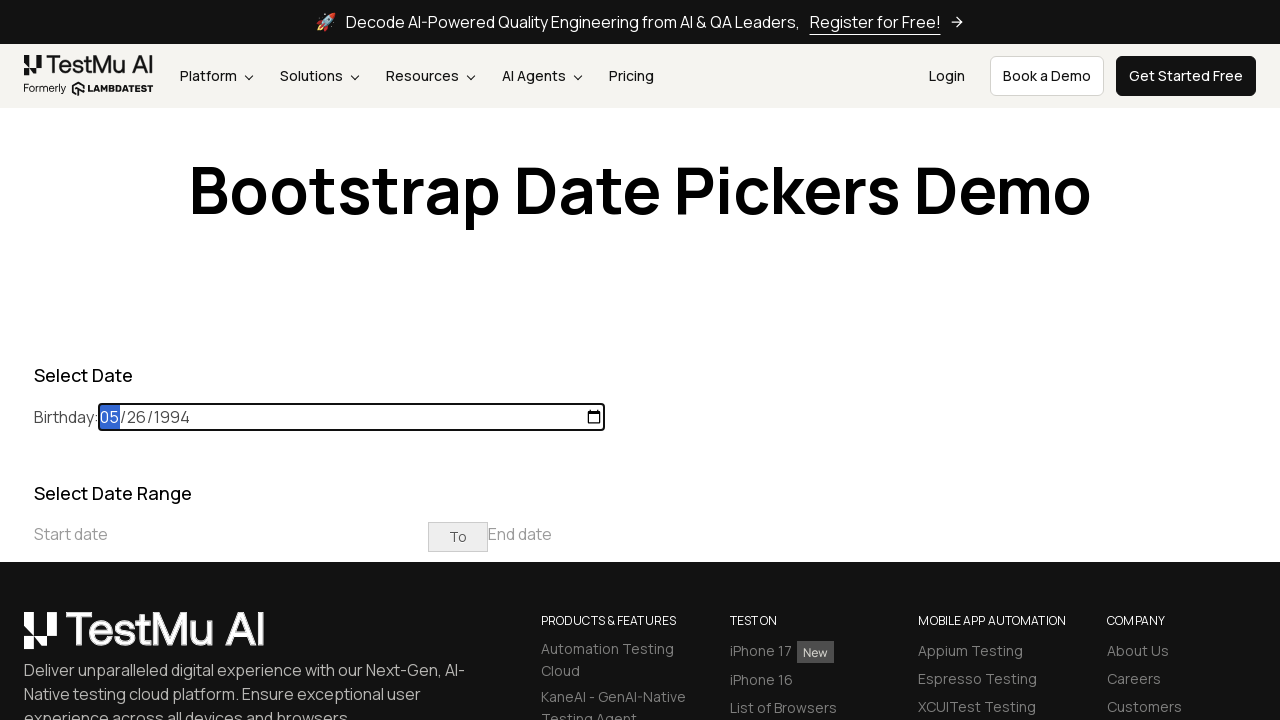

Waited 1000ms for date to be applied
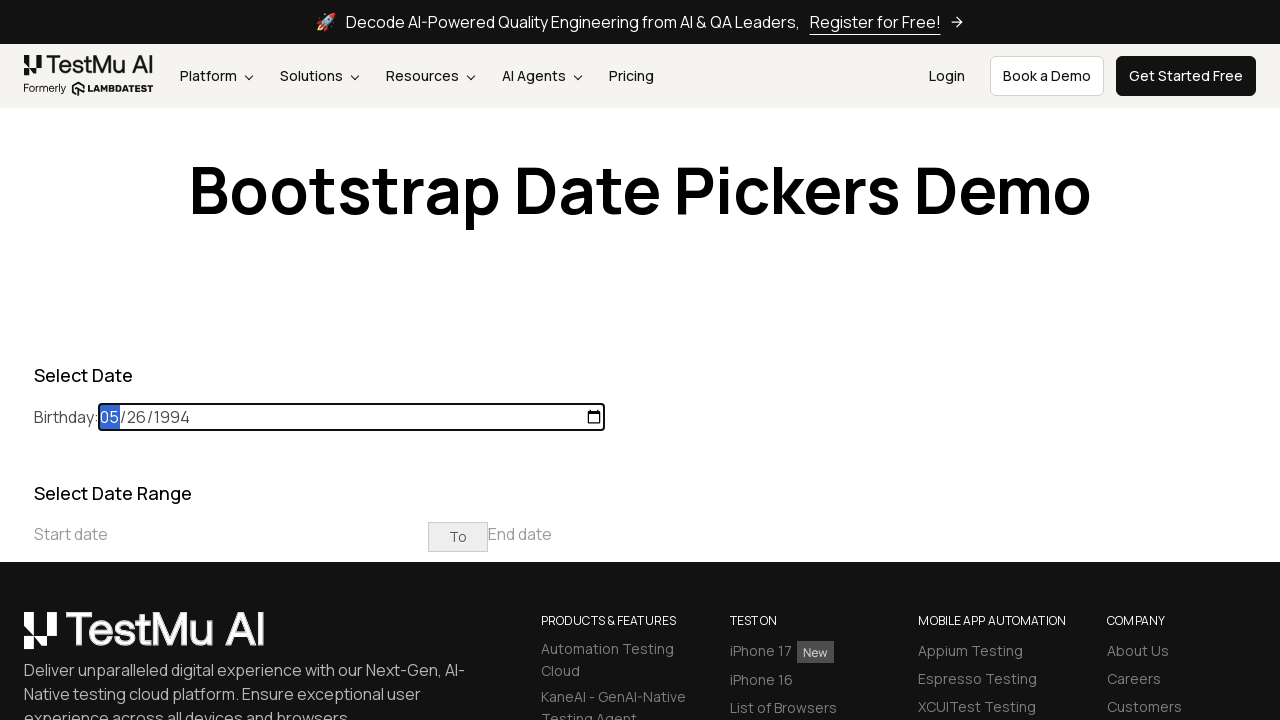

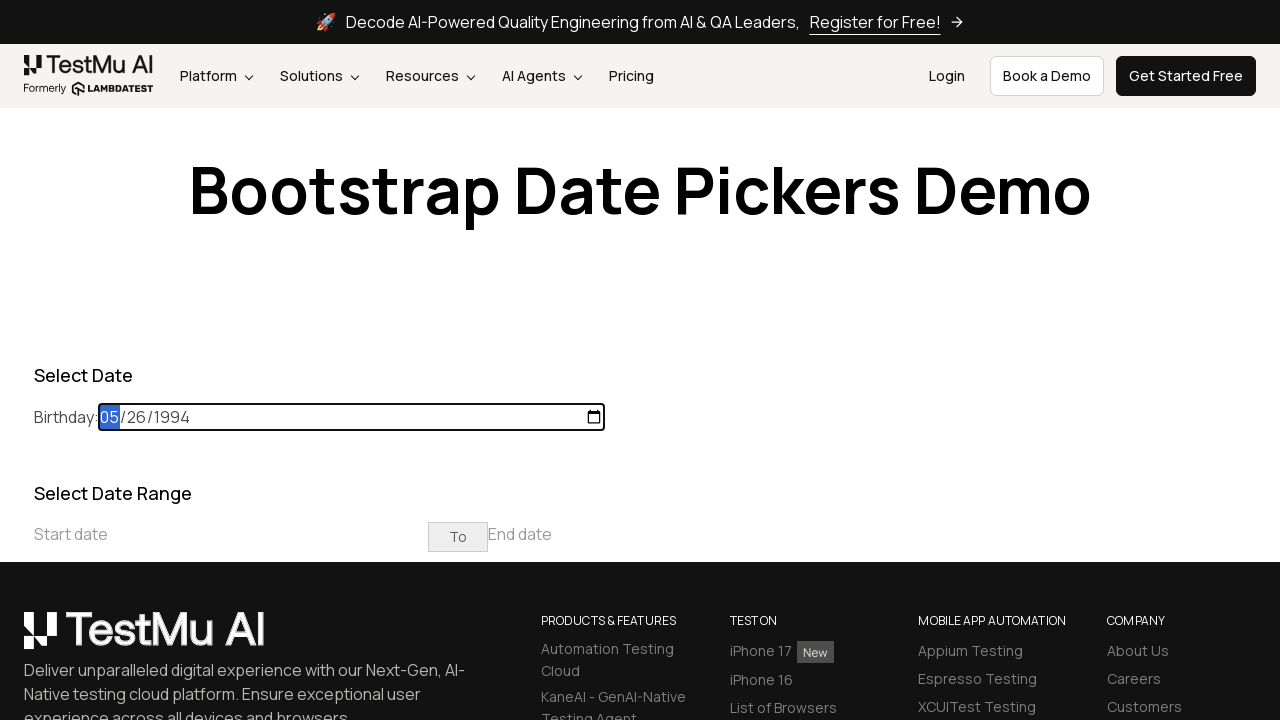